Tests the subscription form on the cart page by navigating to cart, scrolling to subscription section, entering email and submitting.

Starting URL: https://automationexercise.com

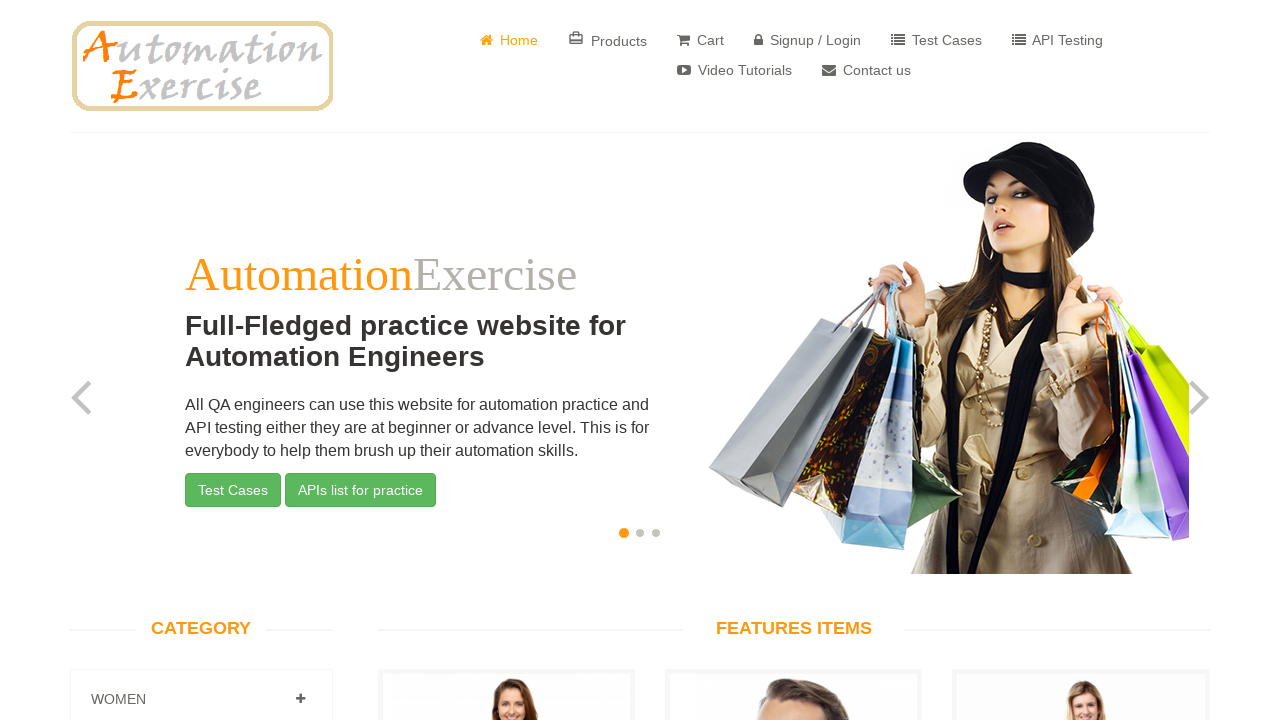

Clicked on Cart link at (700, 40) on a:has-text('Cart')
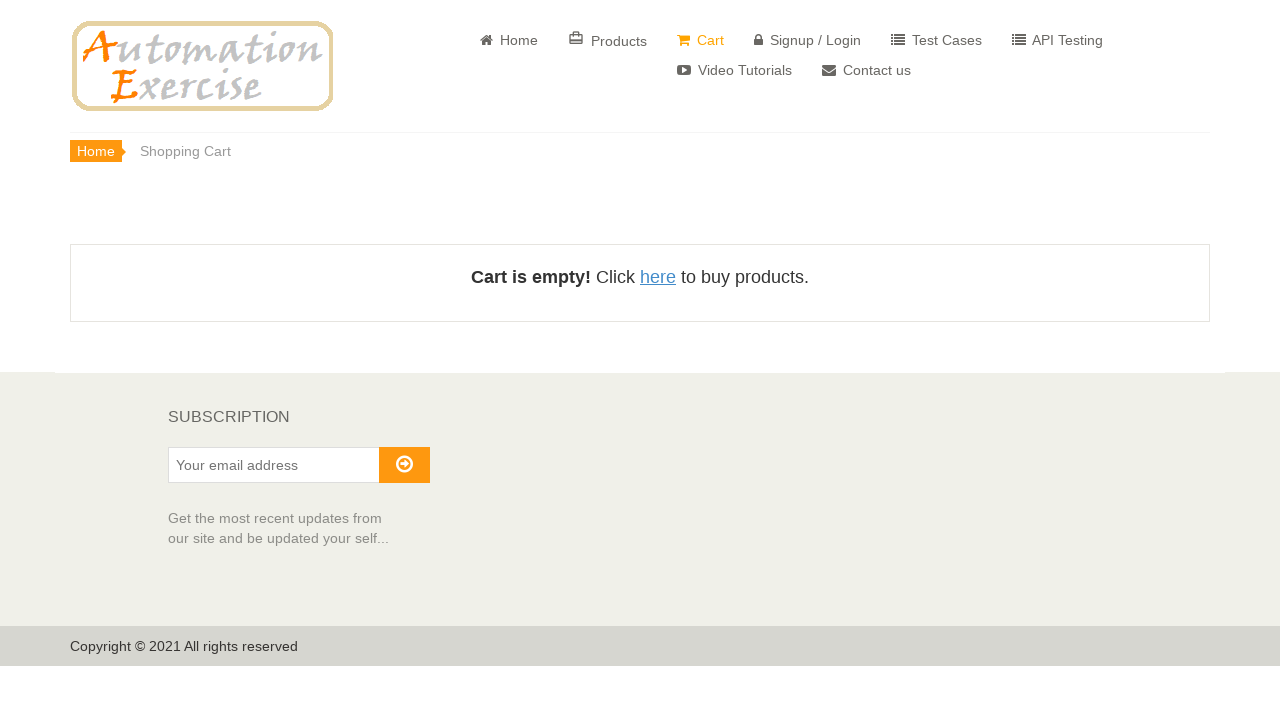

Cart page loaded
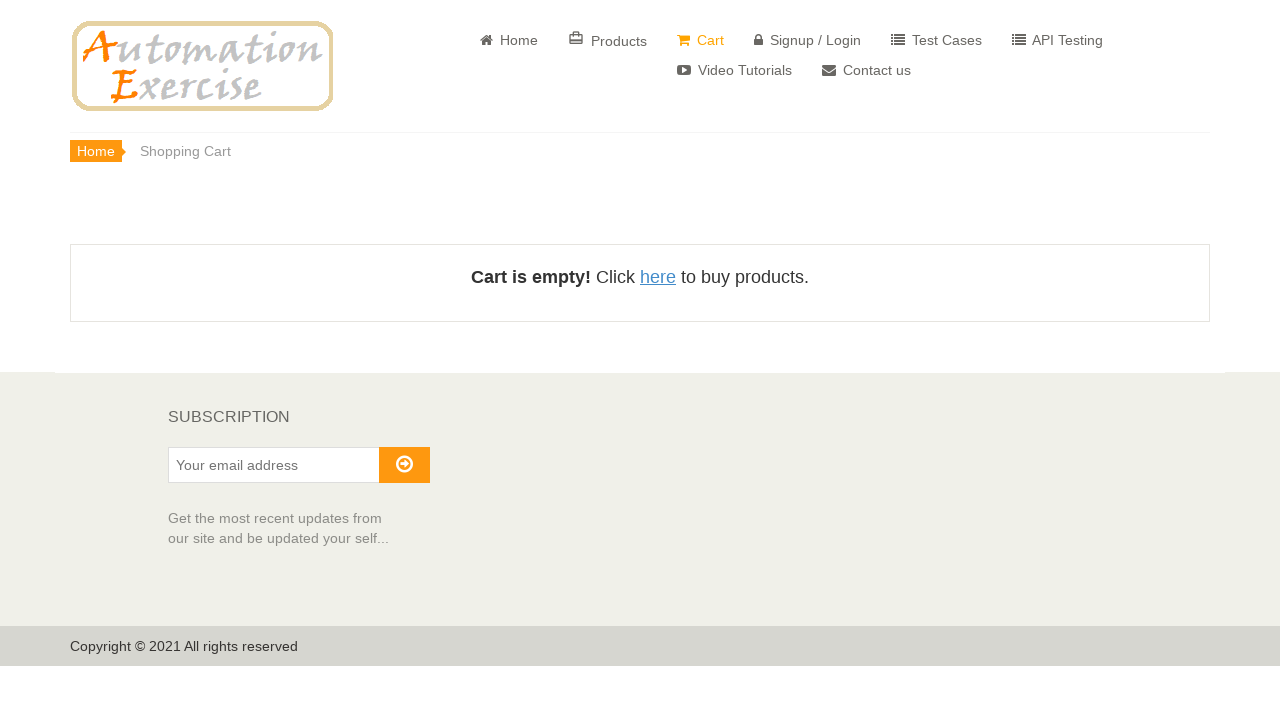

Scrolled to bottom of cart page
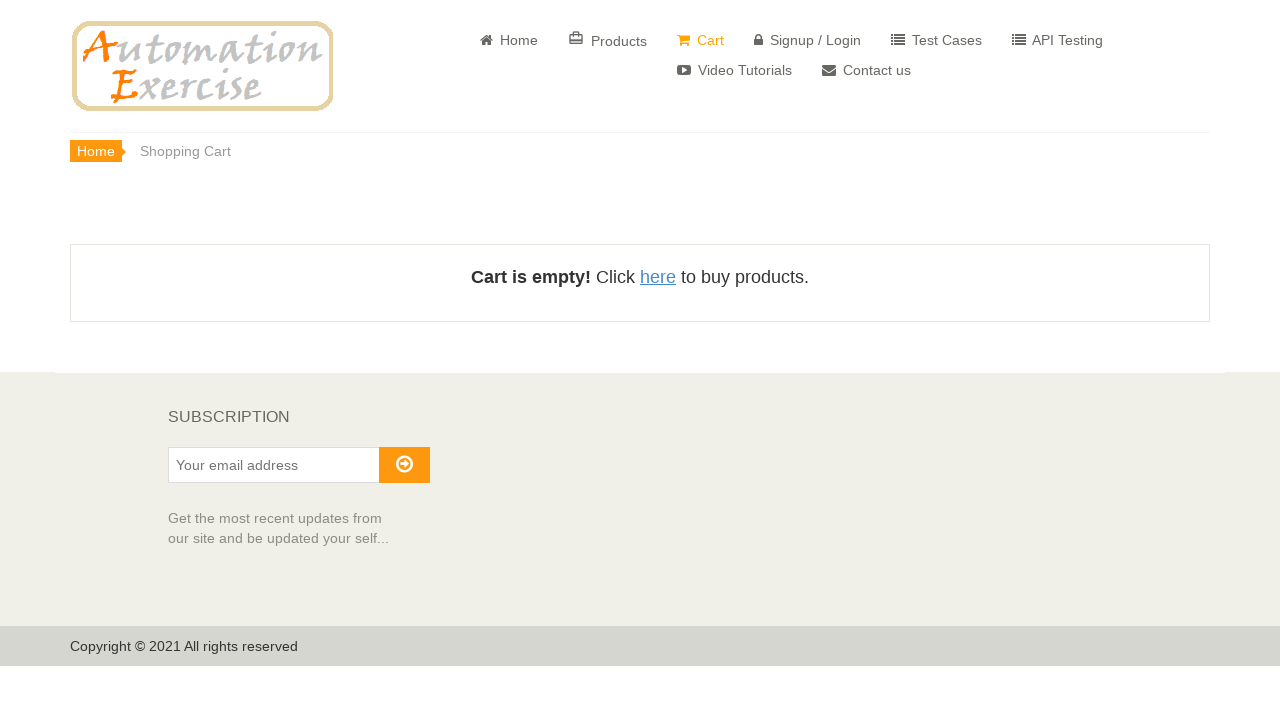

Subscription section loaded
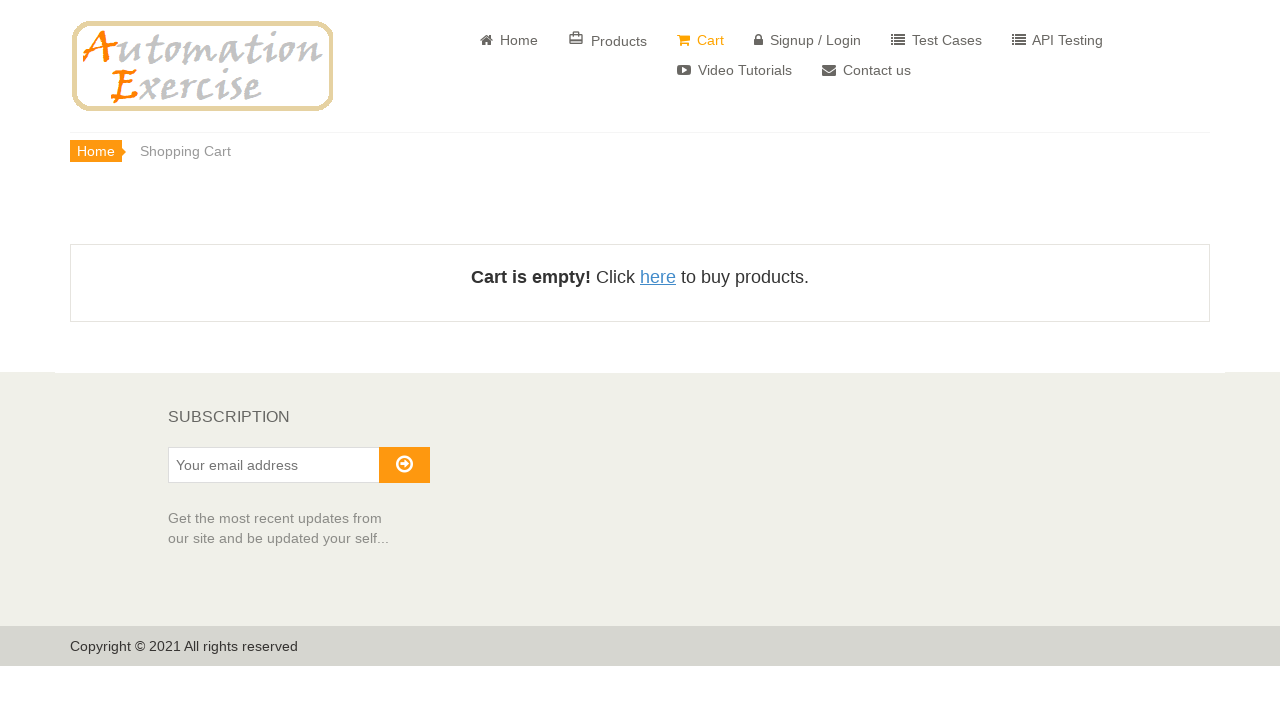

Entered email 'testsubscriber@gmail.com' in subscription field on #susbscribe_email
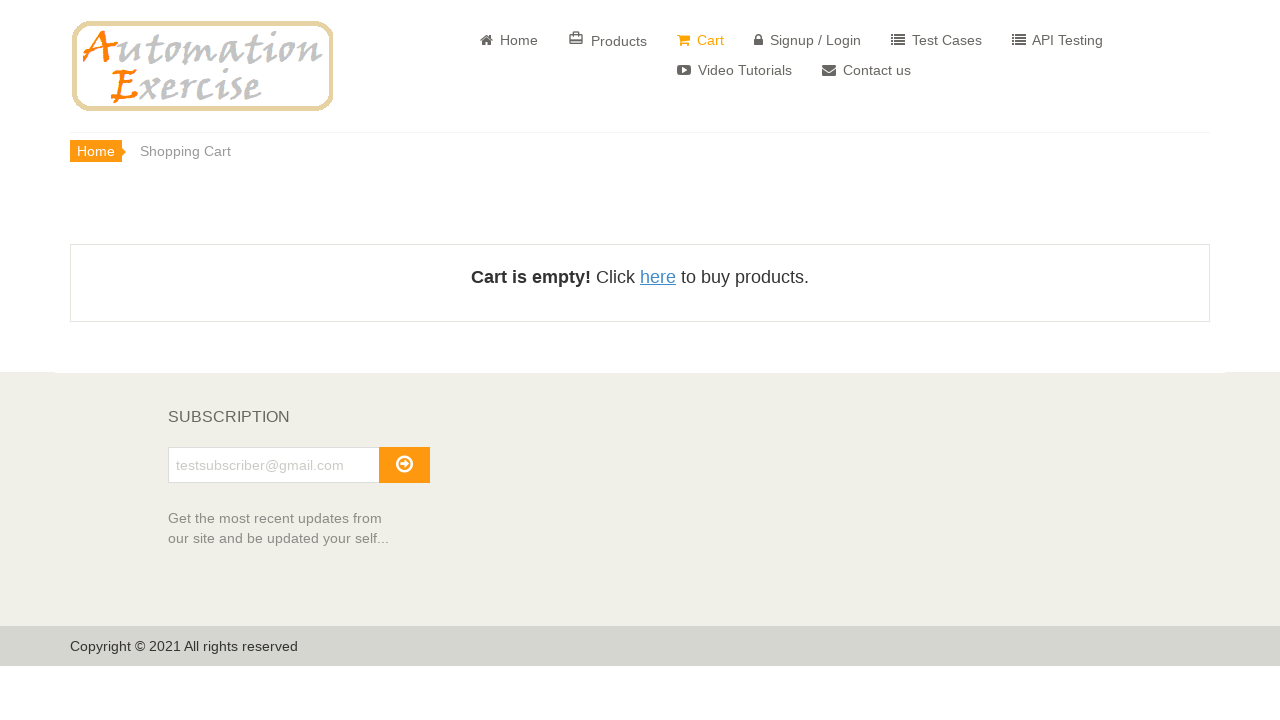

Clicked subscribe button at (404, 465) on #subscribe
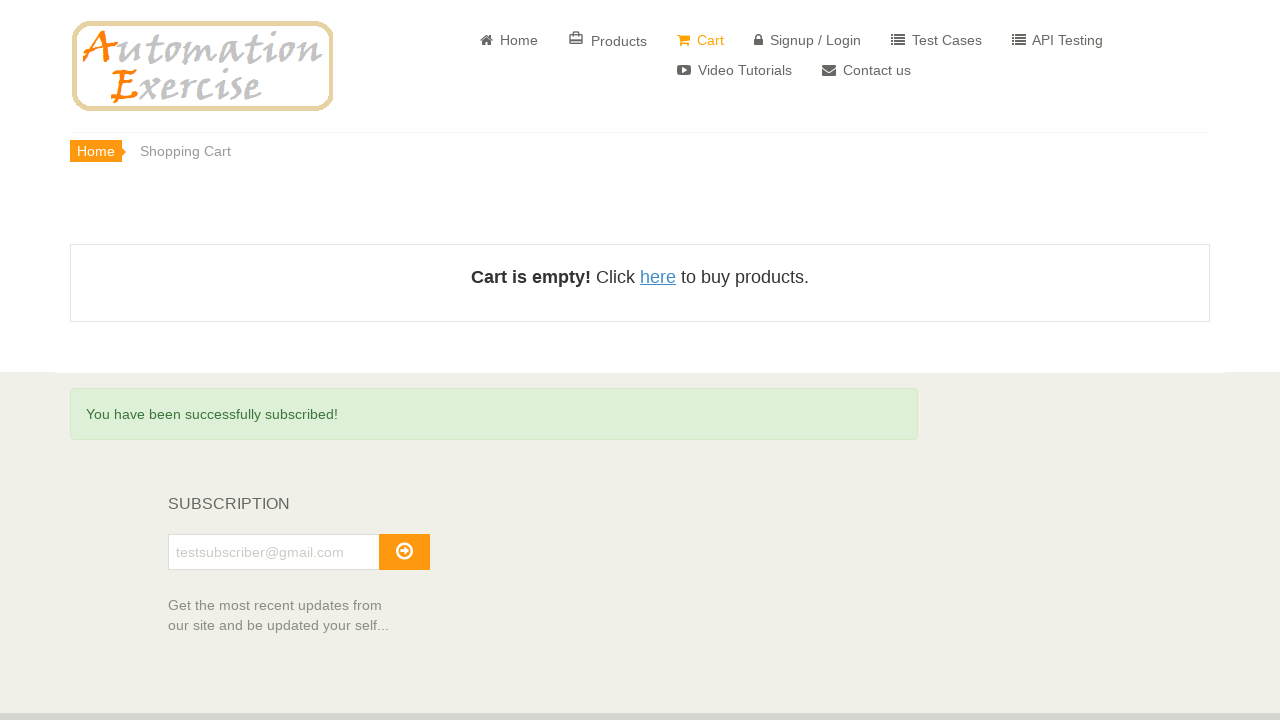

Subscription success message appeared
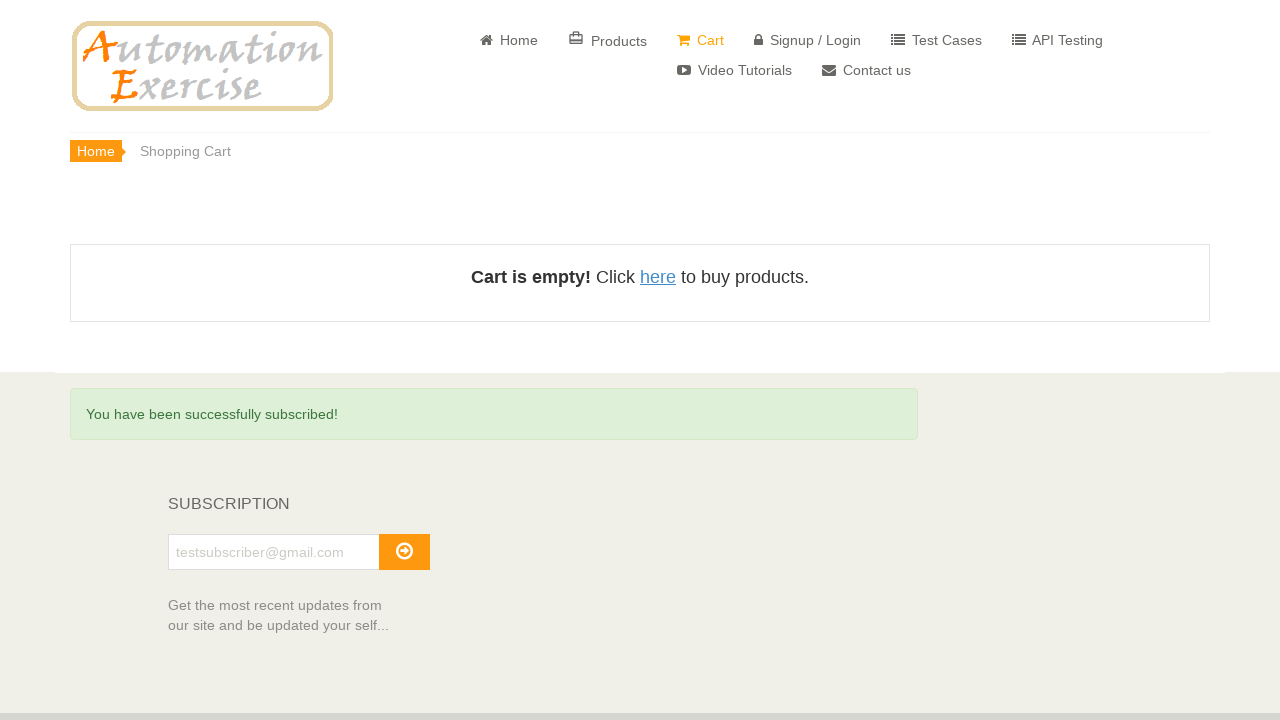

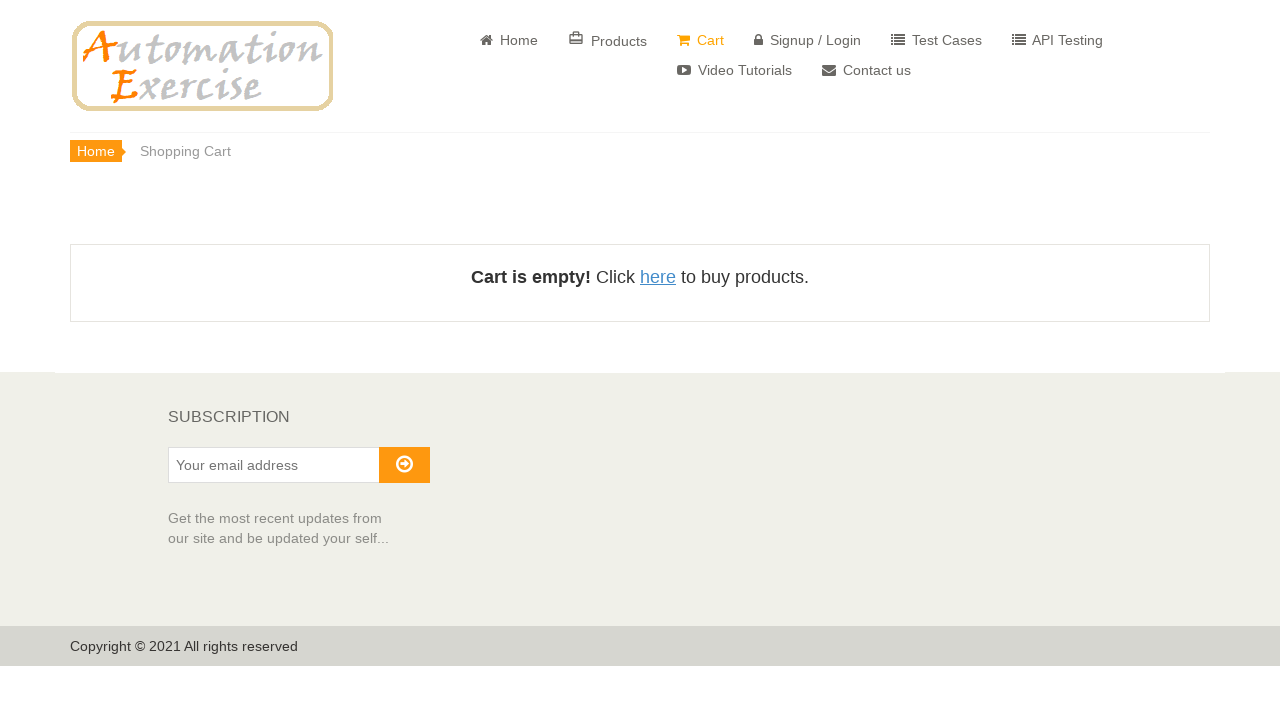